Tests drag and drop functionality on jQuery UI demo page by dragging an element and dropping it onto a target area

Starting URL: https://jqueryui.com/droppable/

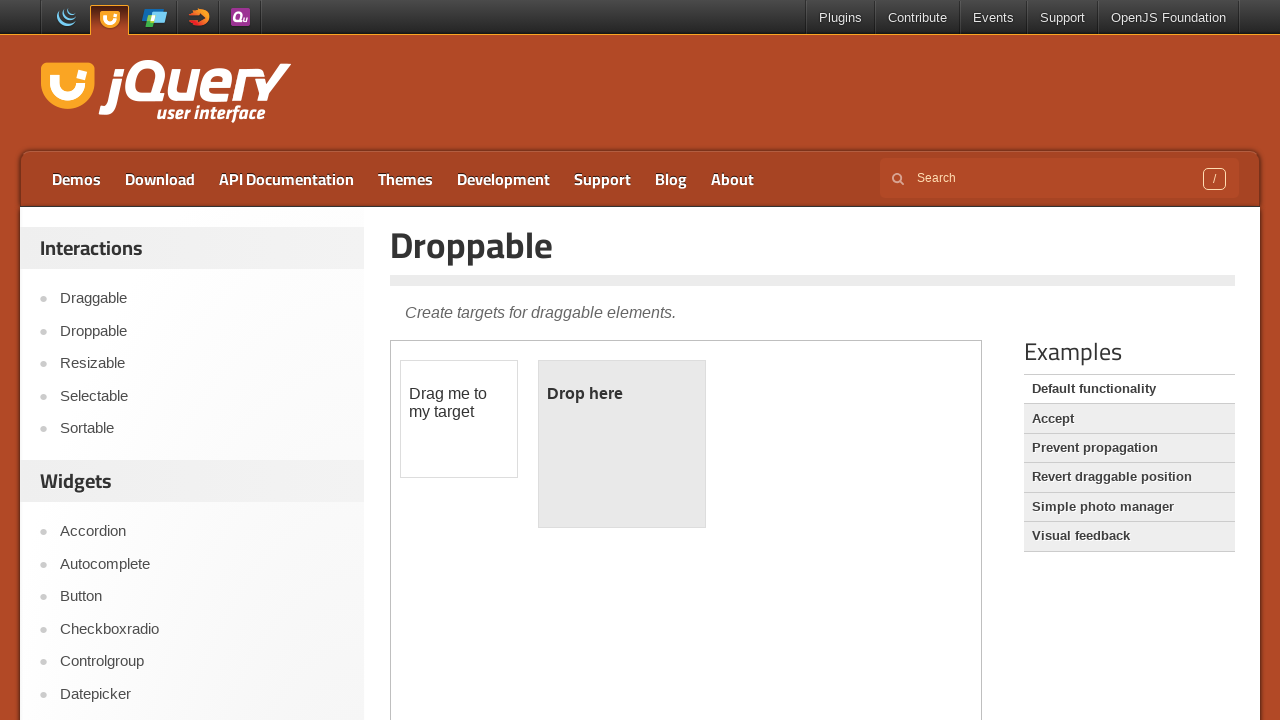

Located the iframe containing the droppable demo
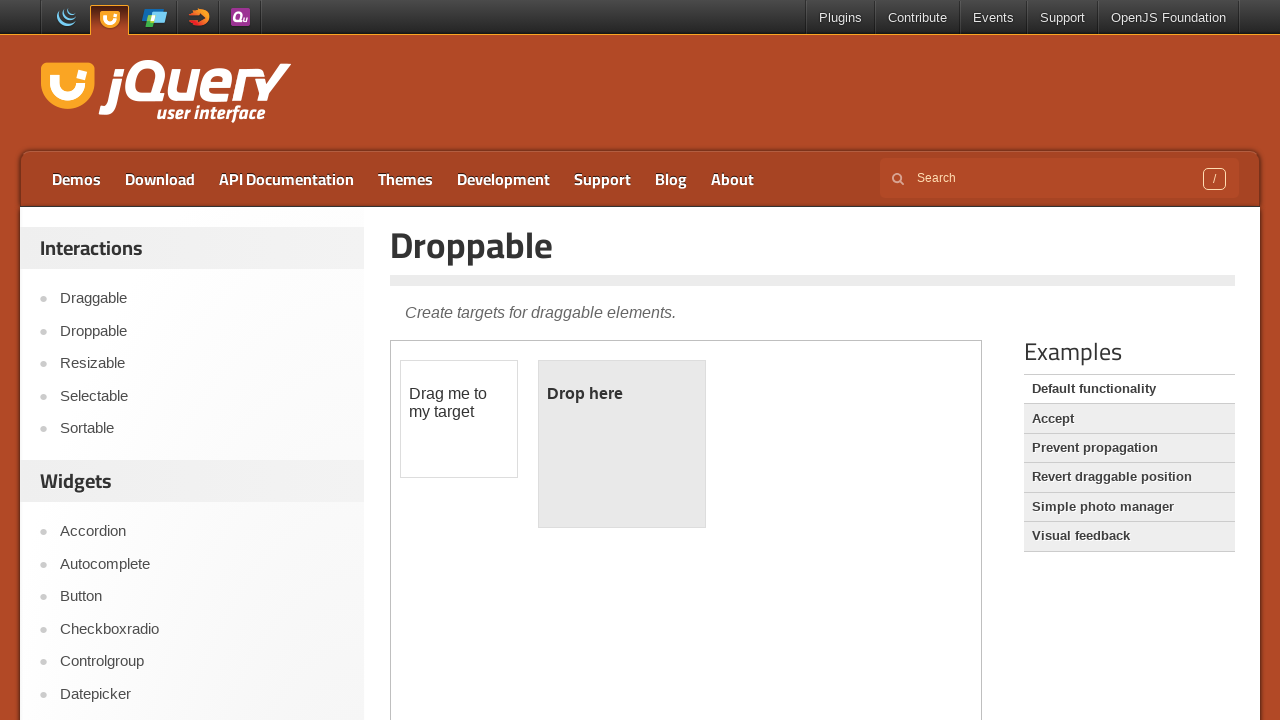

Located the draggable element
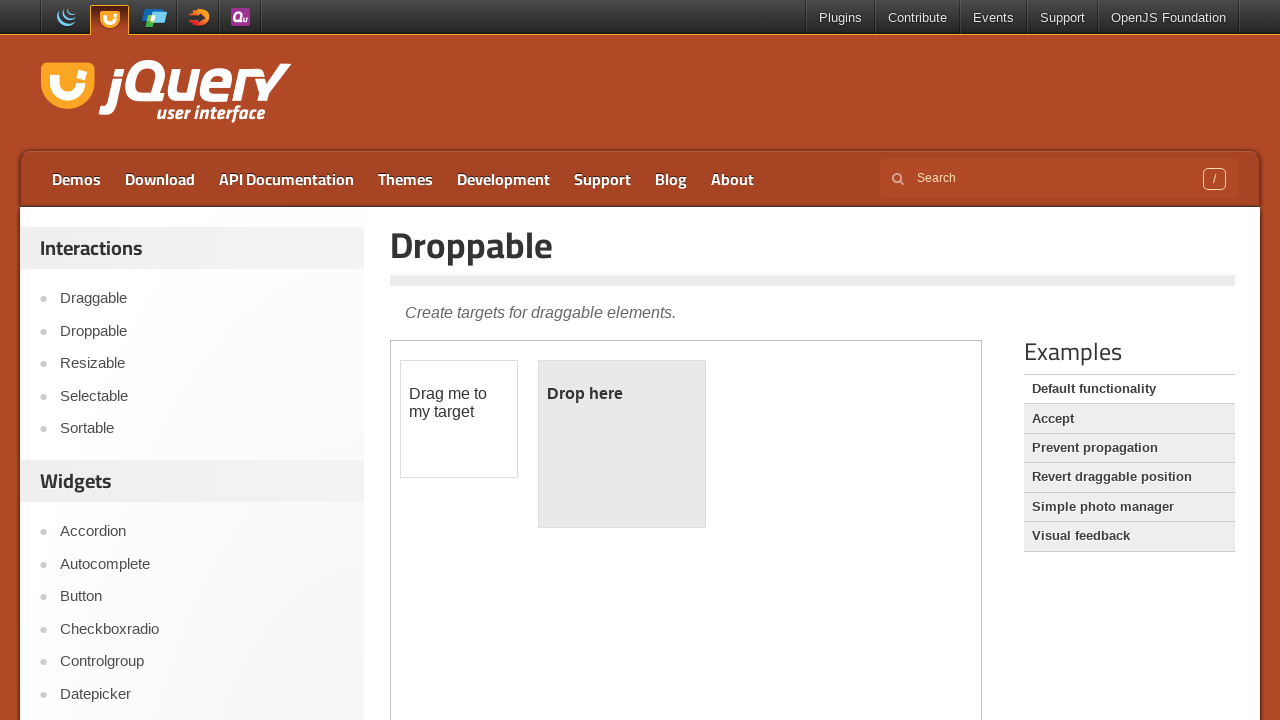

Located the droppable target element
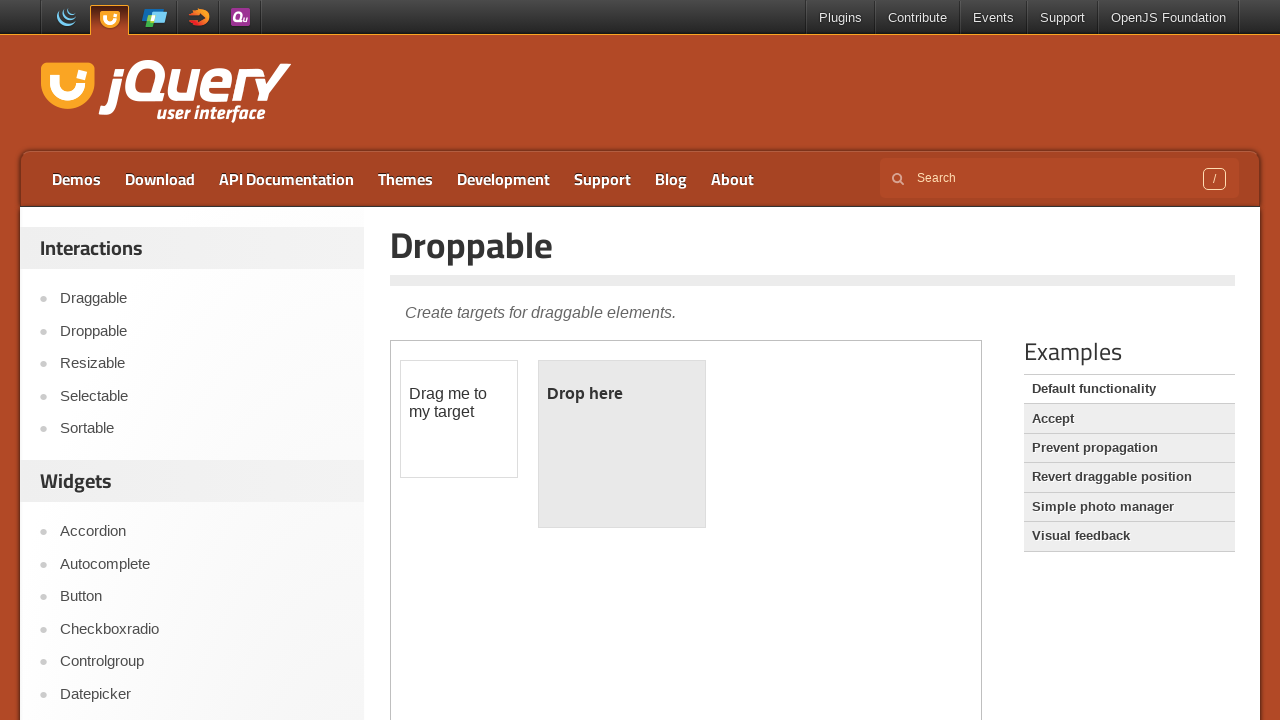

Dragged the draggable element onto the droppable target area at (622, 444)
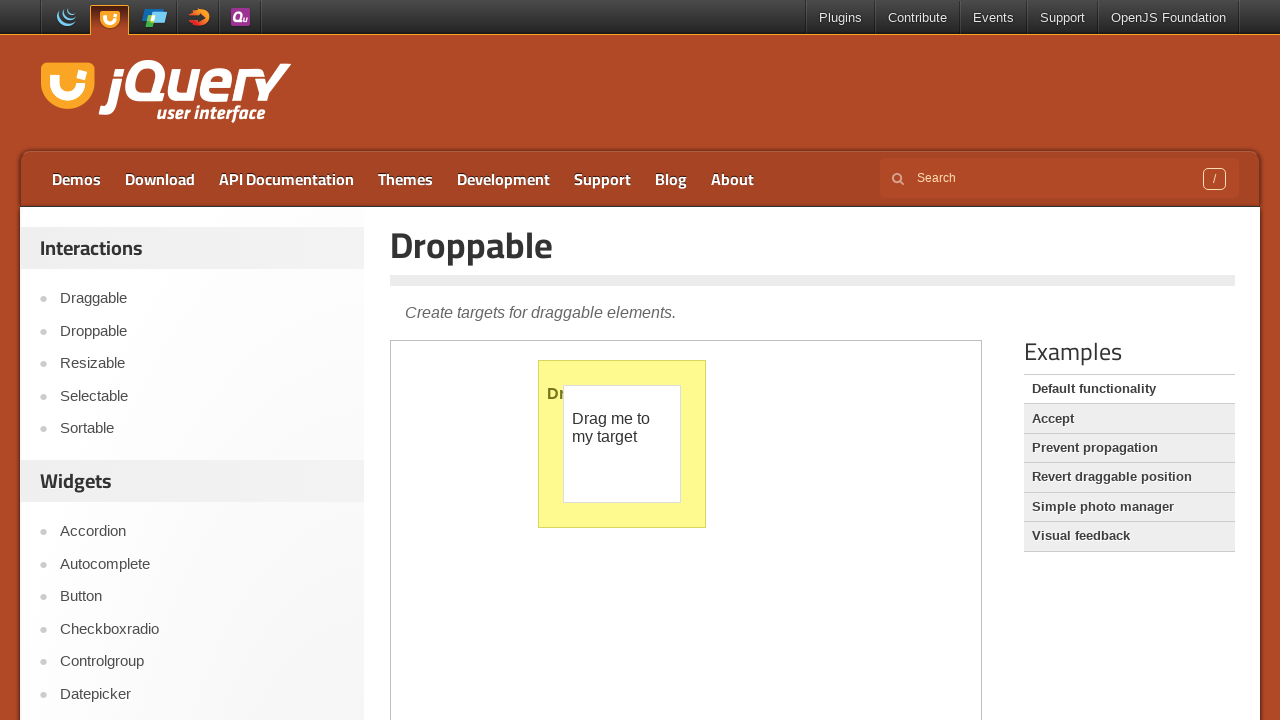

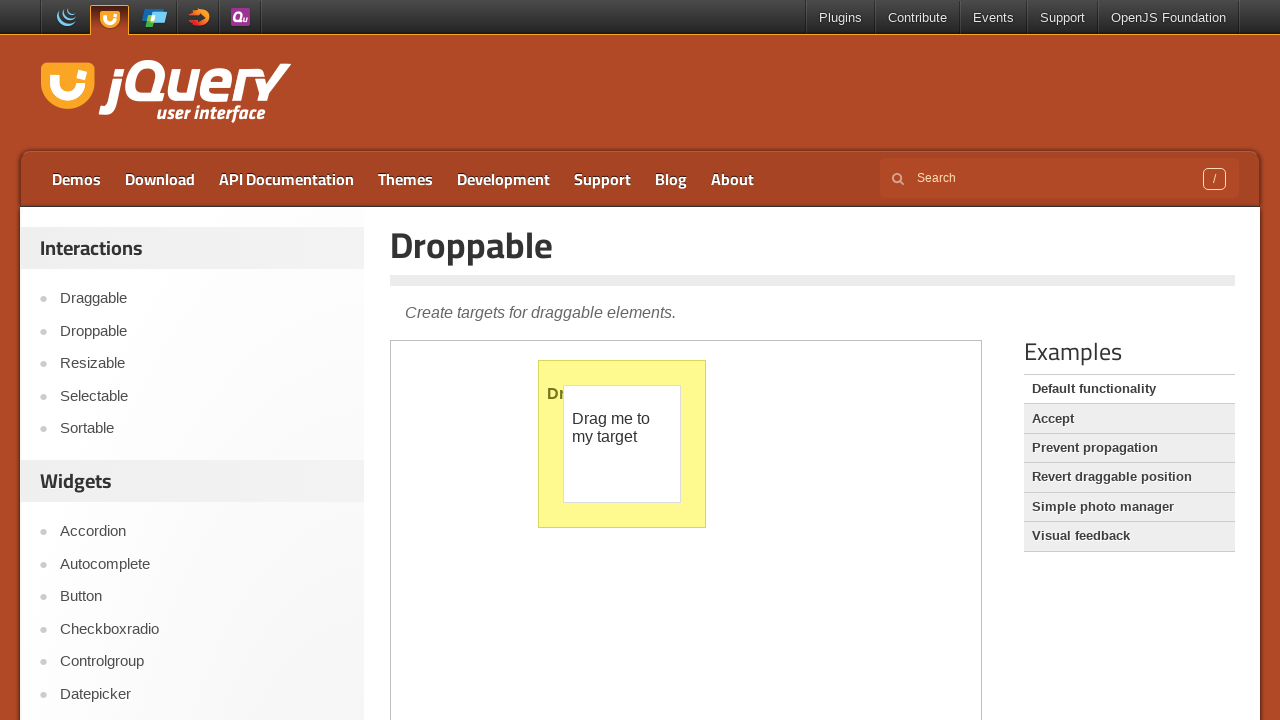